Tests that edits are cancelled when pressing Escape

Starting URL: https://demo.playwright.dev/todomvc

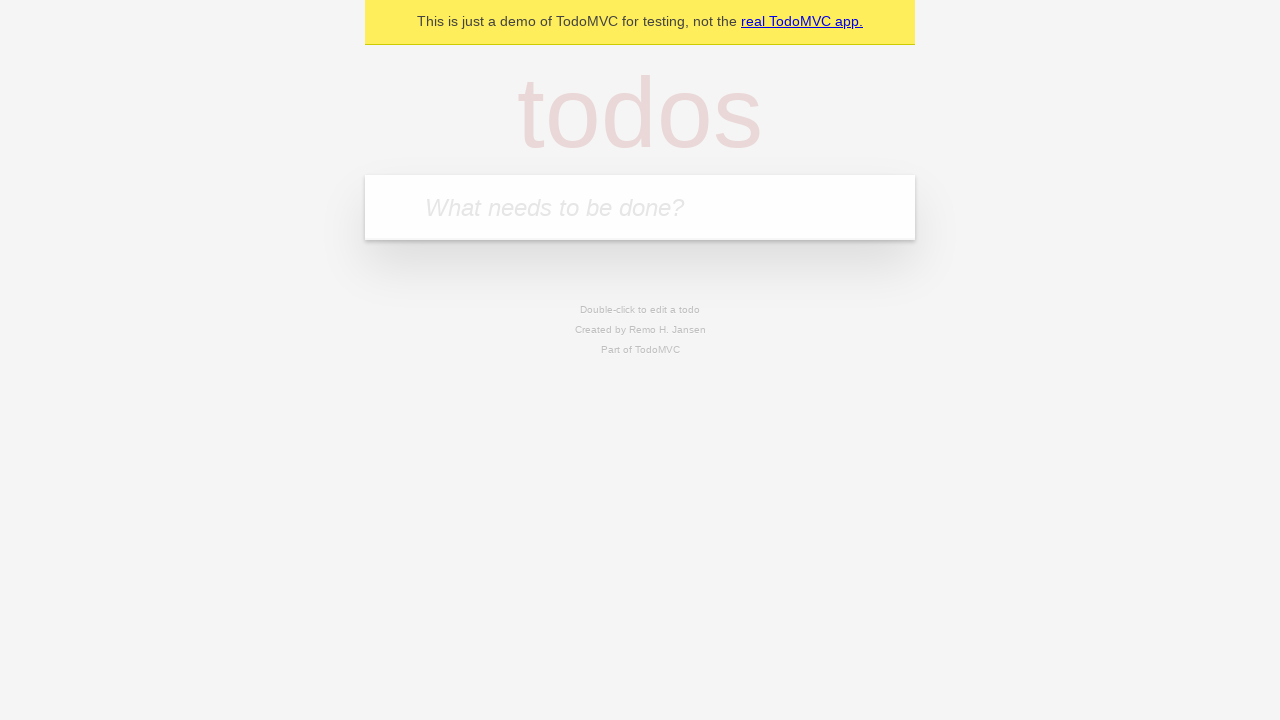

Filled first todo with 'buy some cheese' on internal:attr=[placeholder="What needs to be done?"i]
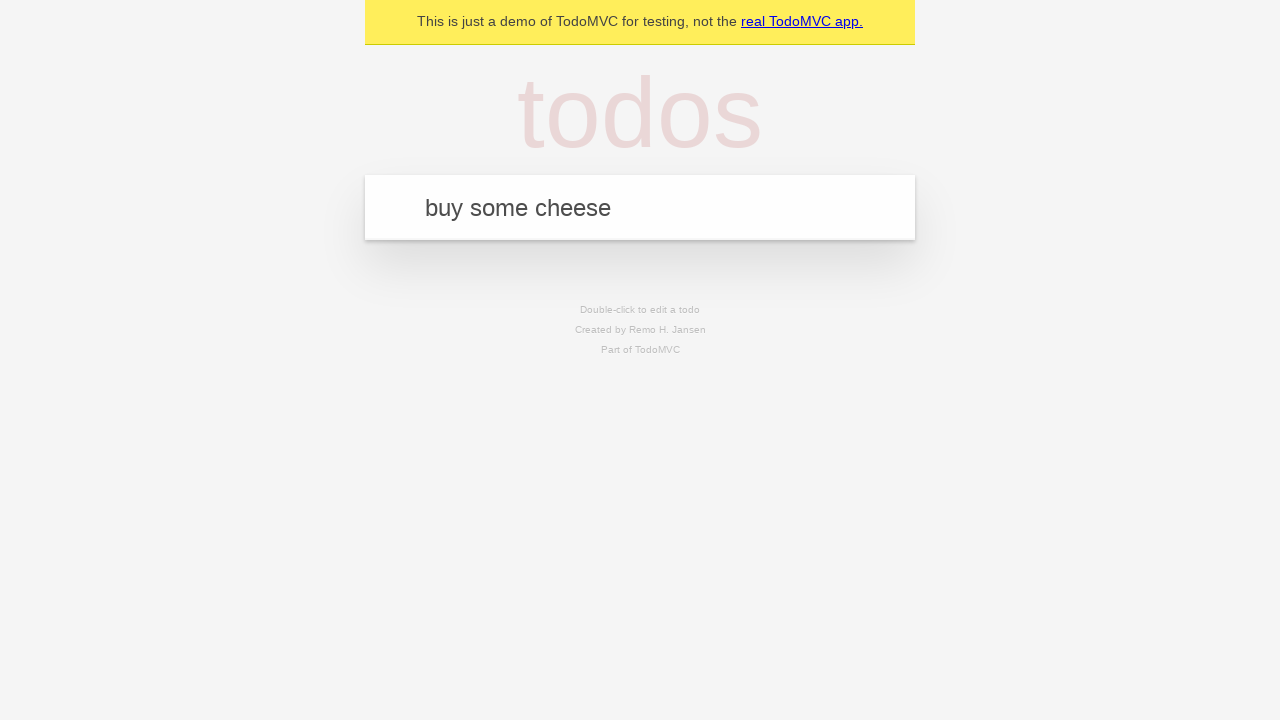

Pressed Enter to create first todo on internal:attr=[placeholder="What needs to be done?"i]
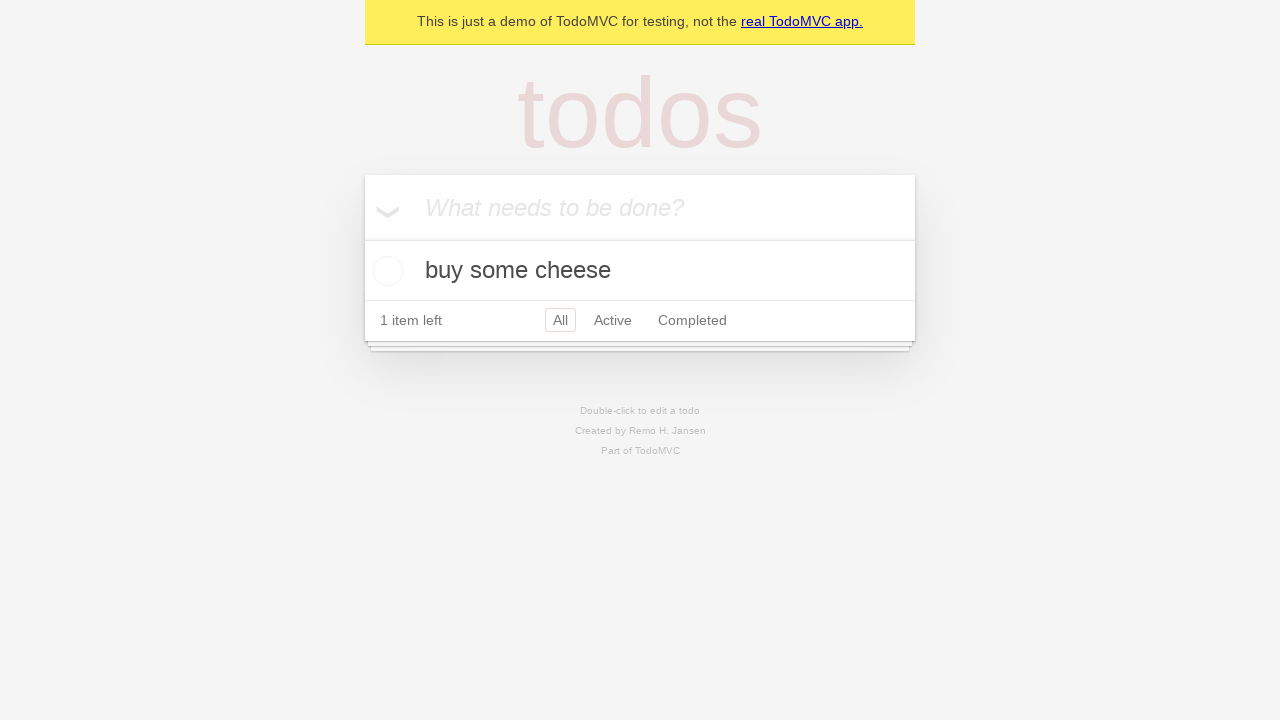

Filled second todo with 'feed the cat' on internal:attr=[placeholder="What needs to be done?"i]
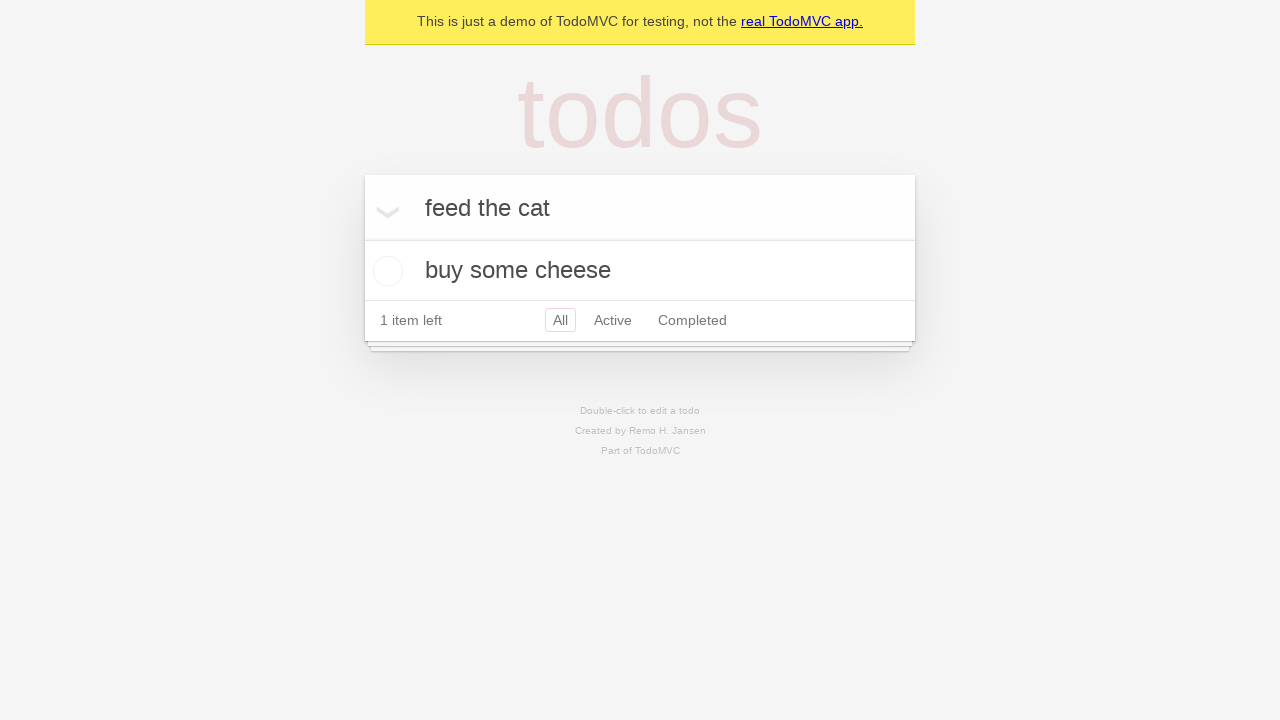

Pressed Enter to create second todo on internal:attr=[placeholder="What needs to be done?"i]
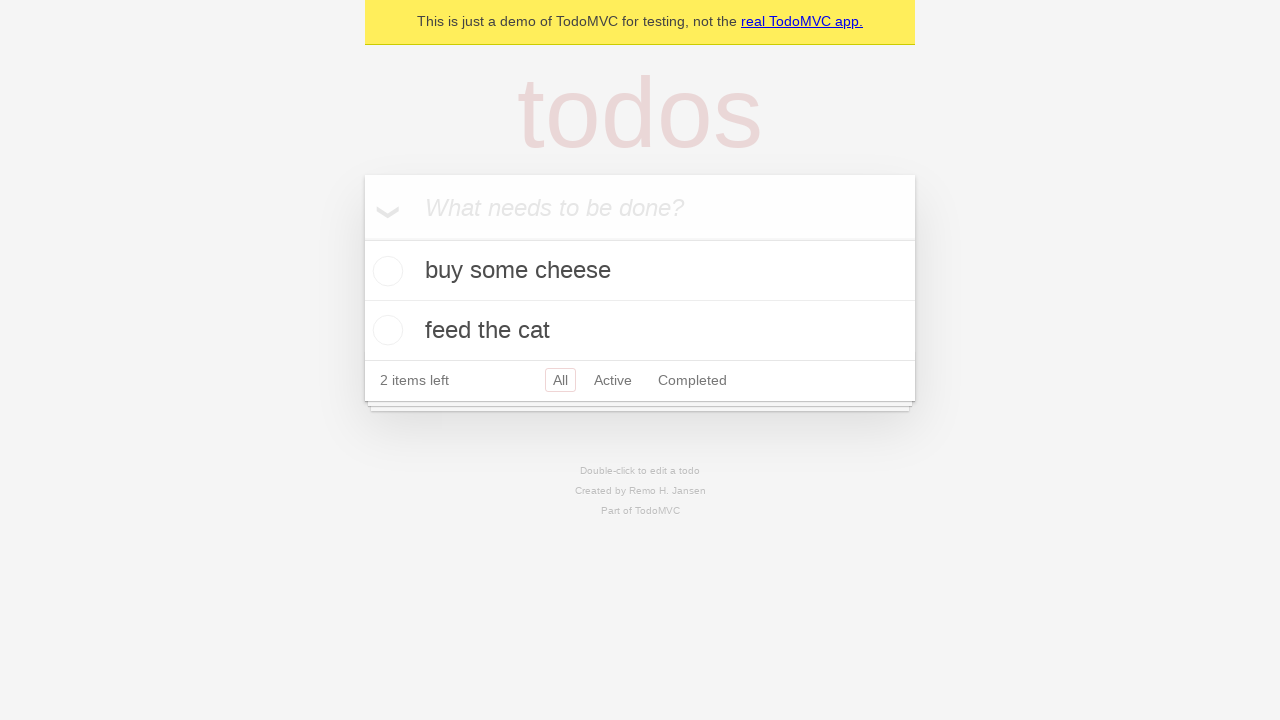

Filled third todo with 'book a doctors appointment' on internal:attr=[placeholder="What needs to be done?"i]
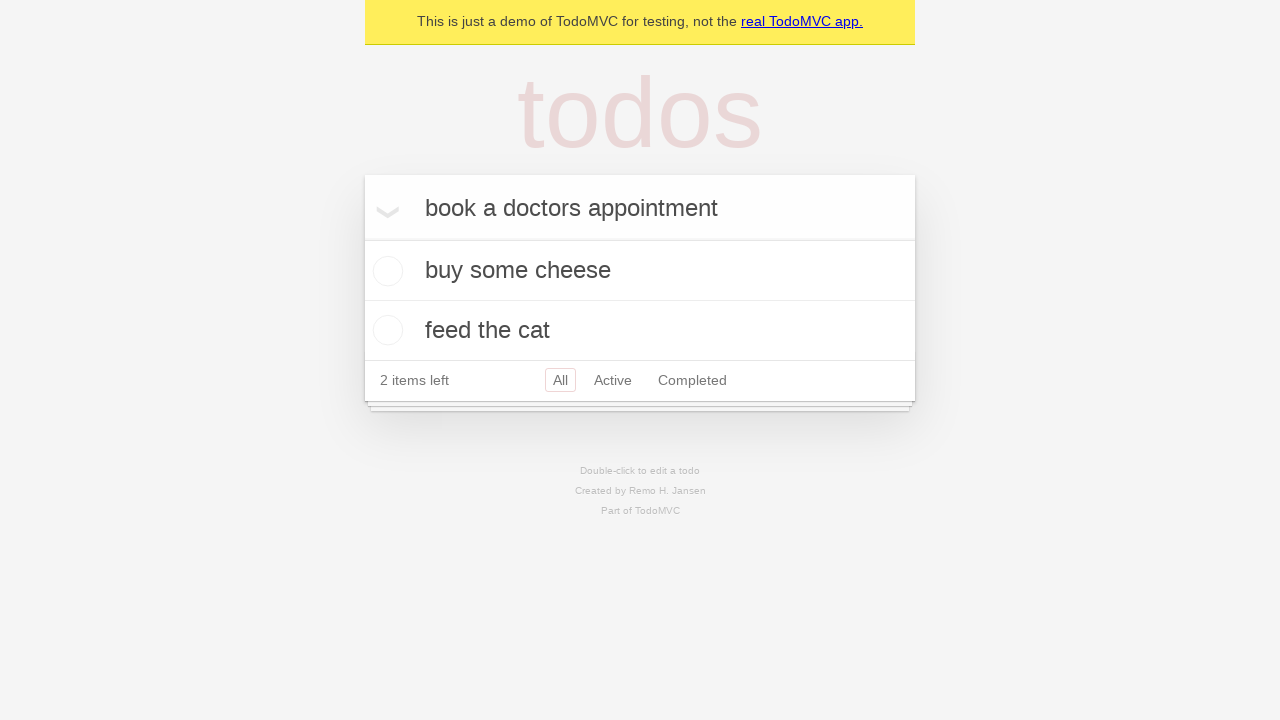

Pressed Enter to create third todo on internal:attr=[placeholder="What needs to be done?"i]
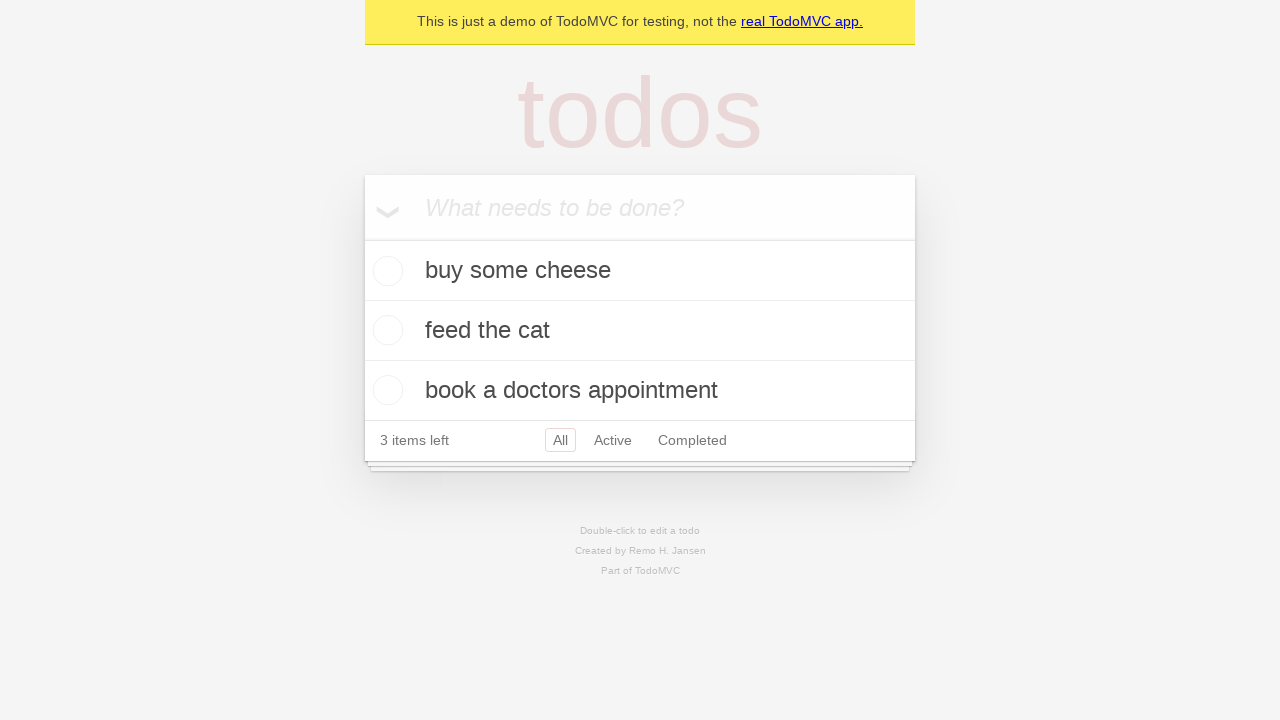

Double-clicked second todo to enter edit mode at (640, 331) on internal:testid=[data-testid="todo-item"s] >> nth=1
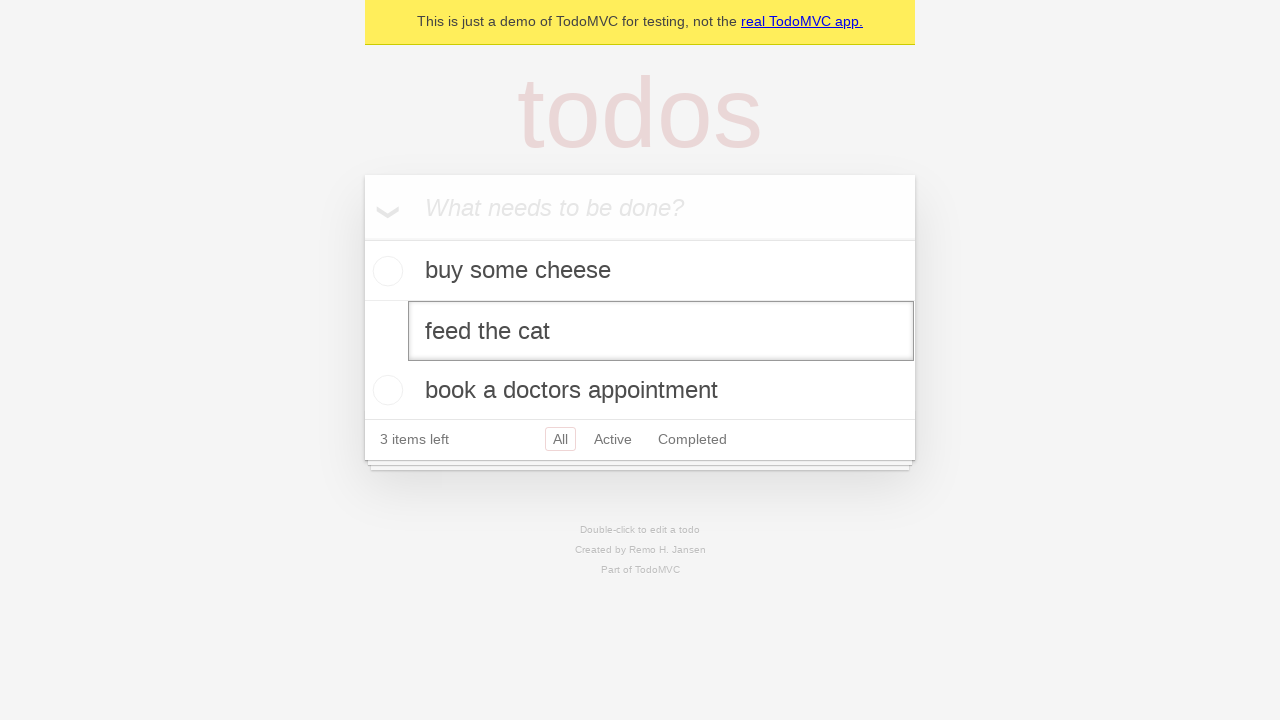

Filled edit textbox with 'buy some sausages' on internal:testid=[data-testid="todo-item"s] >> nth=1 >> internal:role=textbox[nam
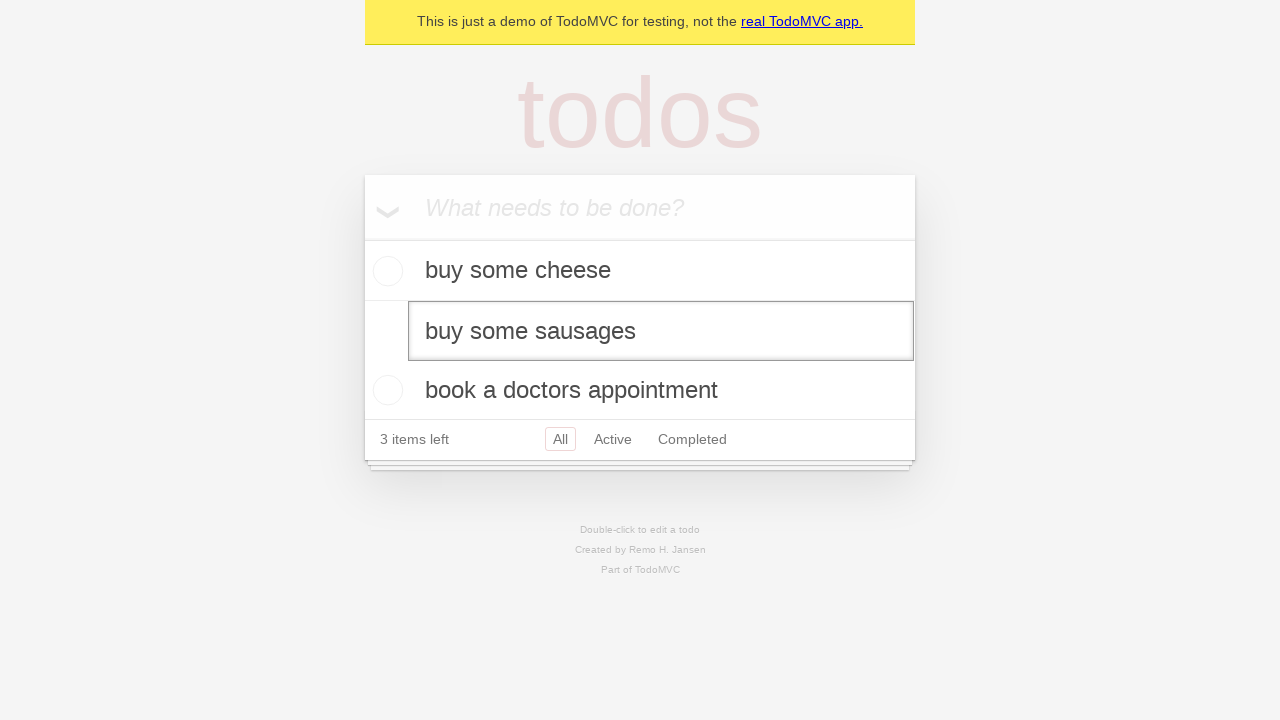

Pressed Escape to cancel edits on internal:testid=[data-testid="todo-item"s] >> nth=1 >> internal:role=textbox[nam
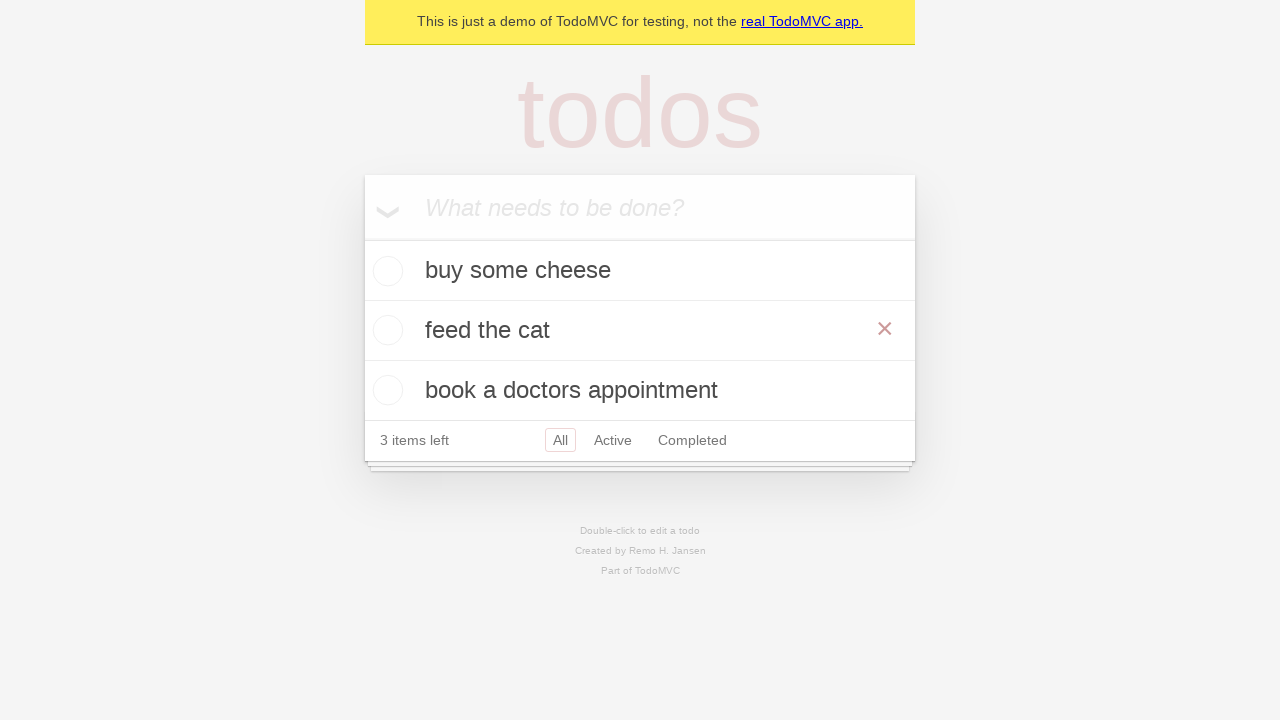

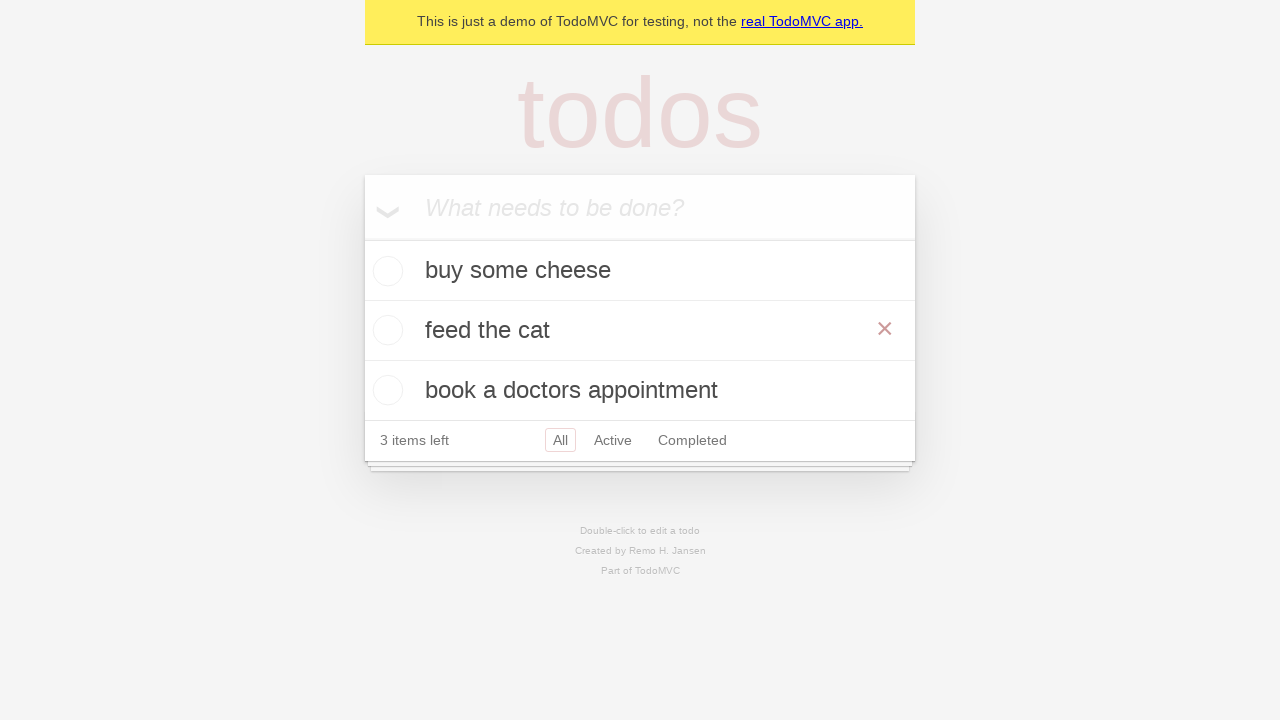